Navigates from inputs page to home page by clicking the Home link and verifies the title

Starting URL: https://practice.cydeo.com/inputs

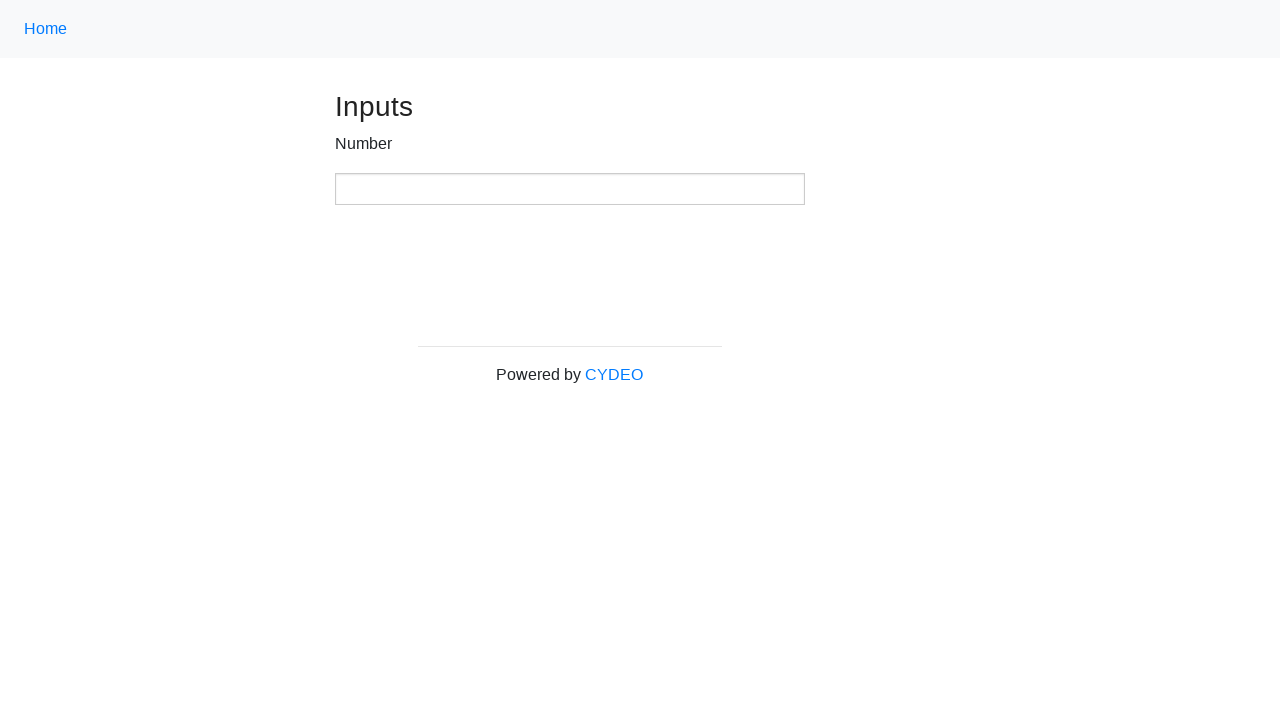

Clicked Home link to navigate from inputs page at (46, 29) on .nav-link
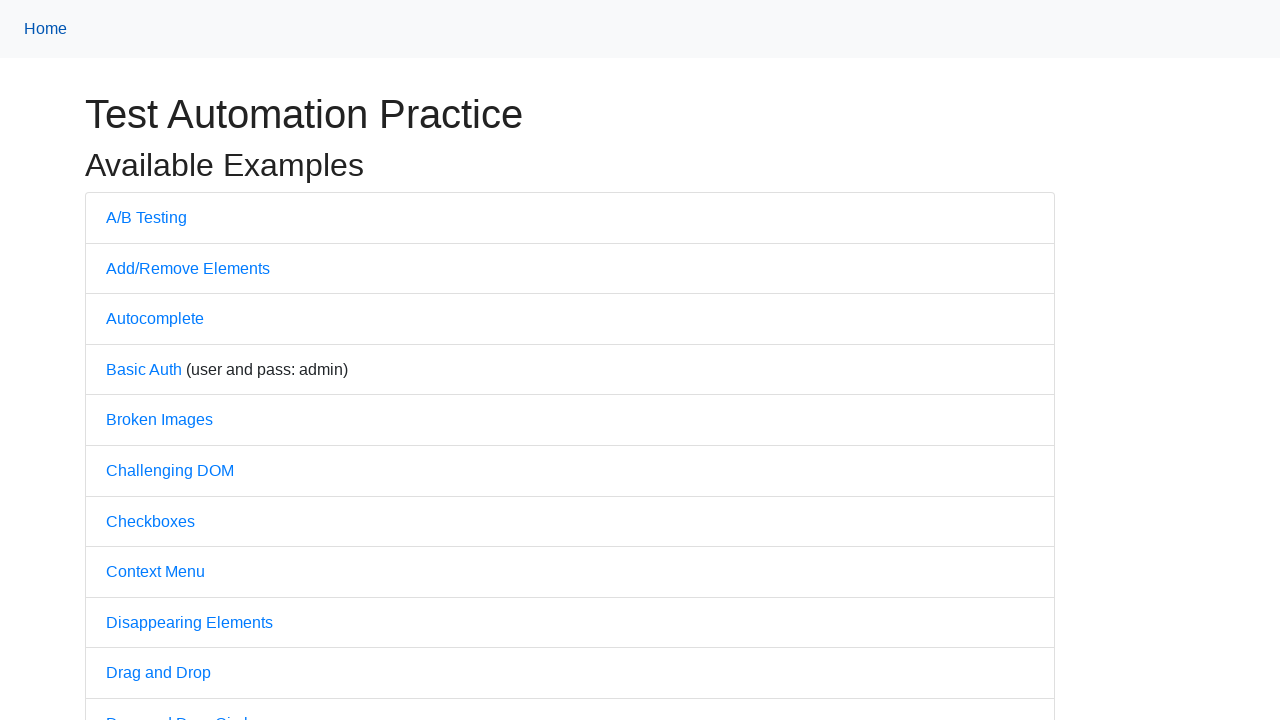

Verified page title is 'Practice'
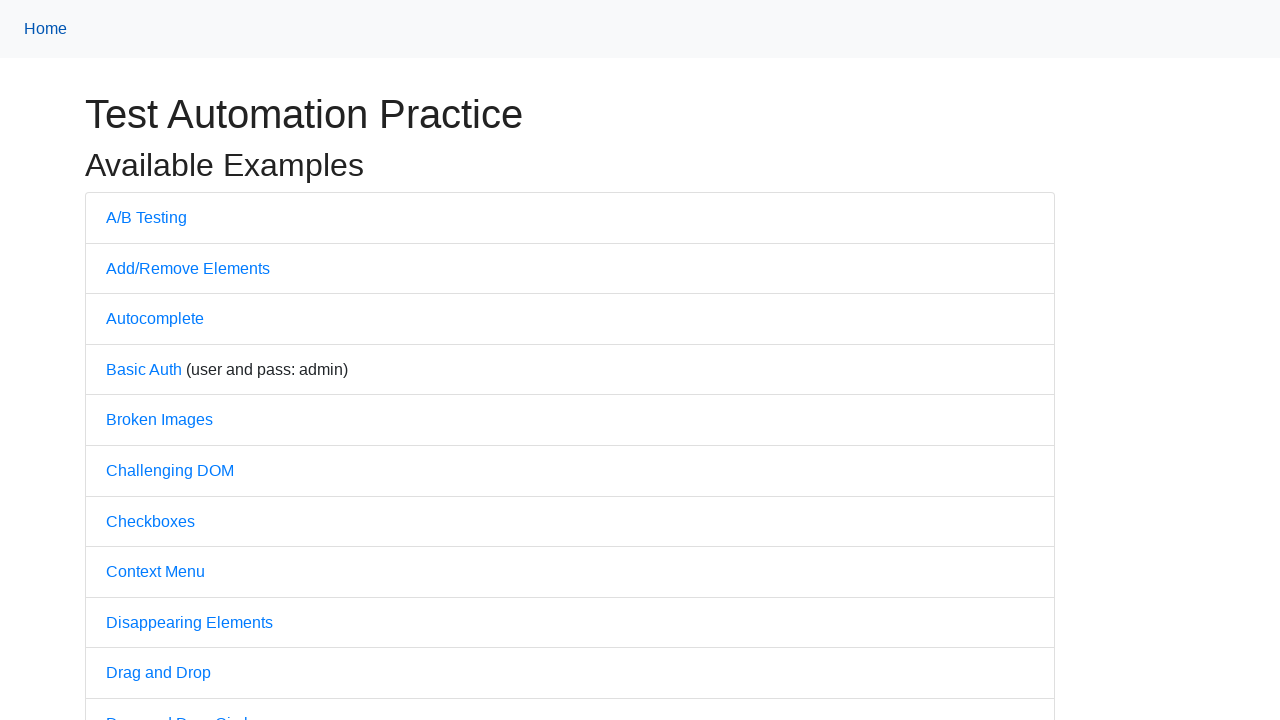

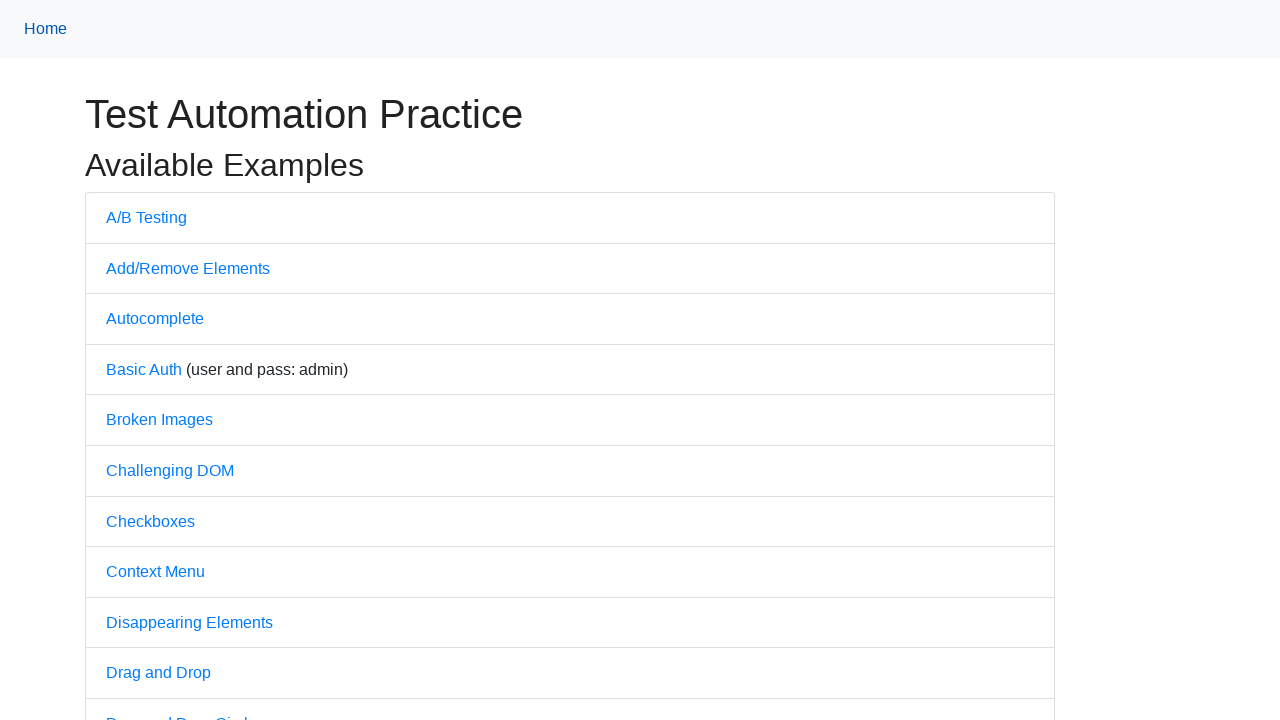